Tests job search functionality on Dice.com by entering a company name and location, then submitting the search form

Starting URL: https://www.dice.com/

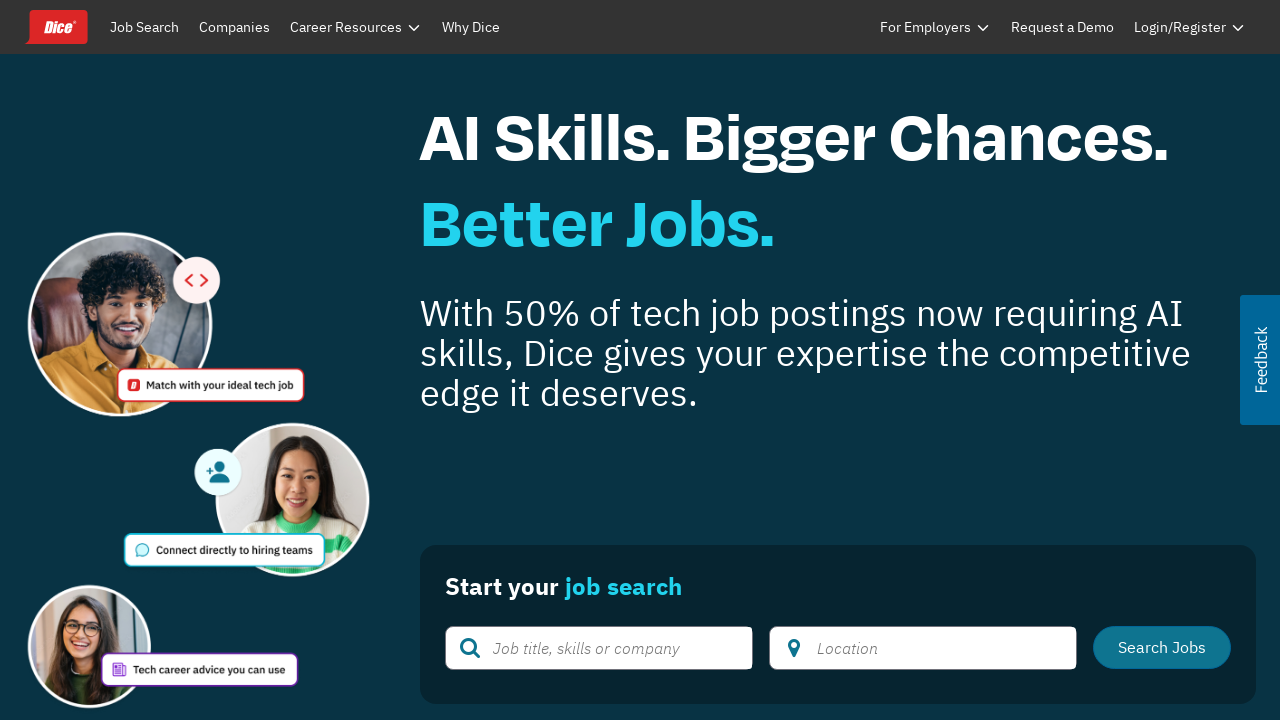

Waited for company name search input to be visible
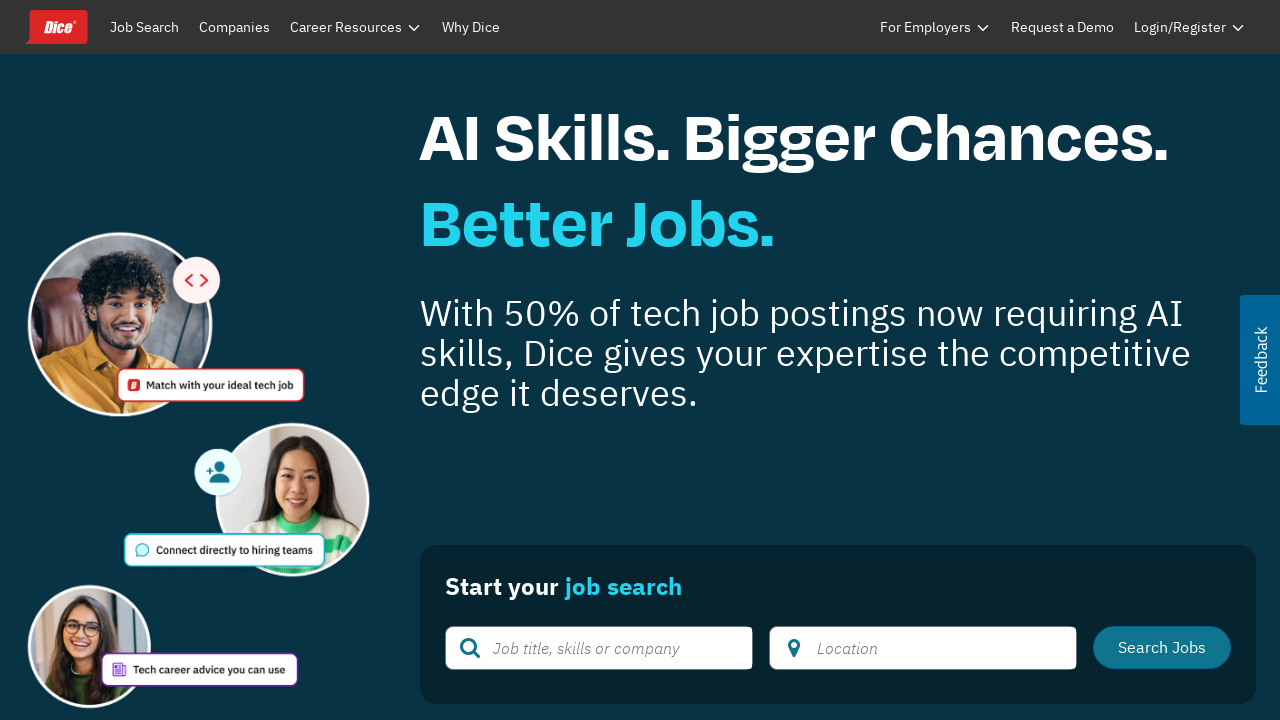

Filled company name field with 'Deloitte' on input[id*='typeaheadInput']
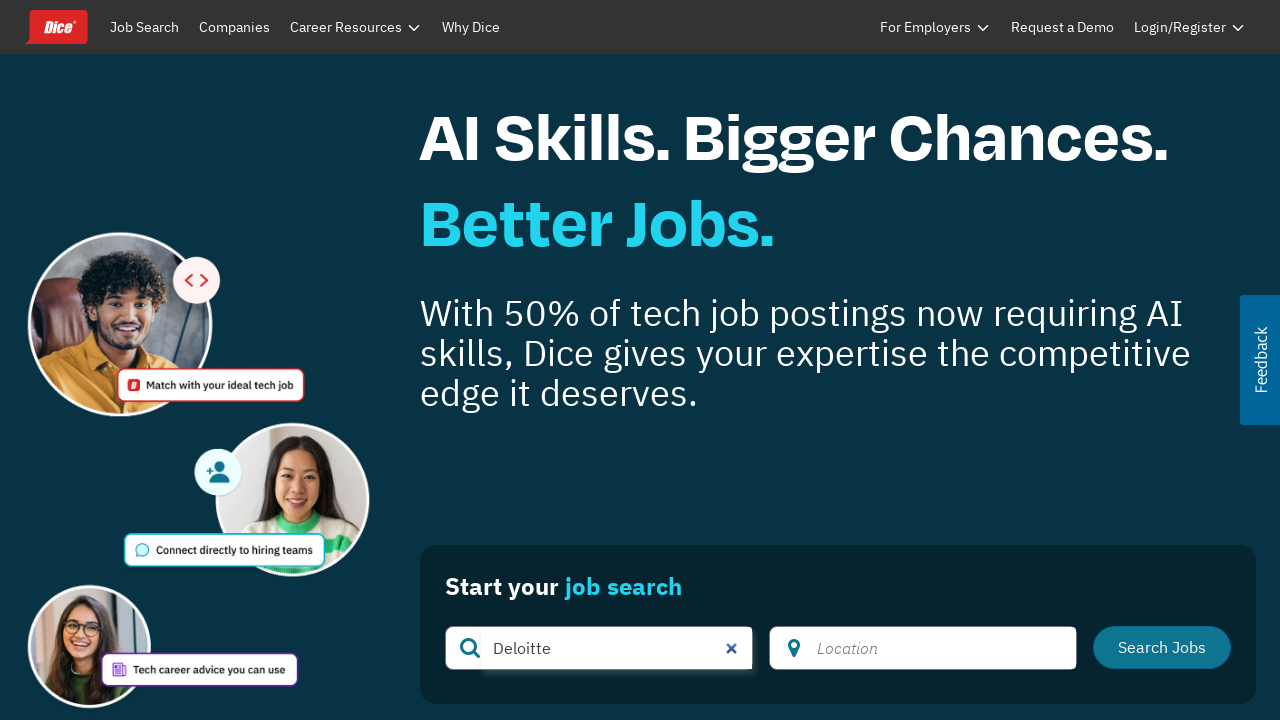

Filled location field with 'Los Angeles, CA, USA' on input[id*='google-location-search']
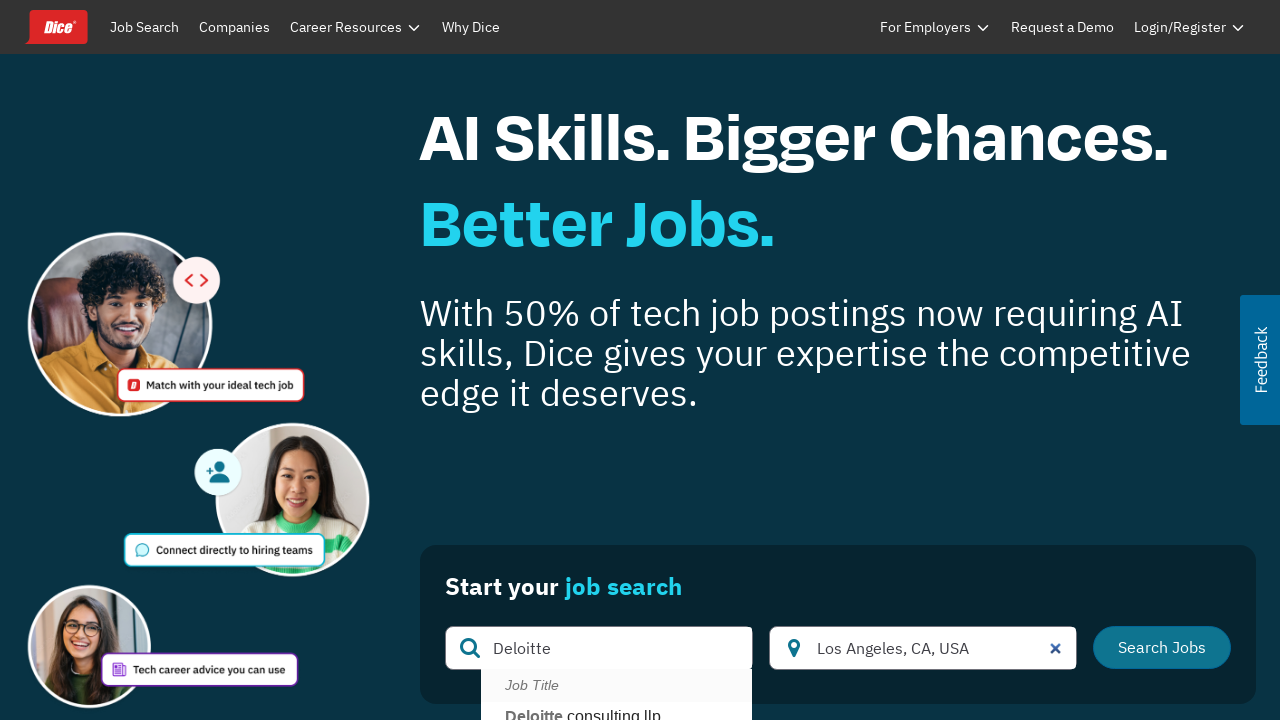

Clicked the search submit button at (1162, 647) on button[id*='submitSearch-button']
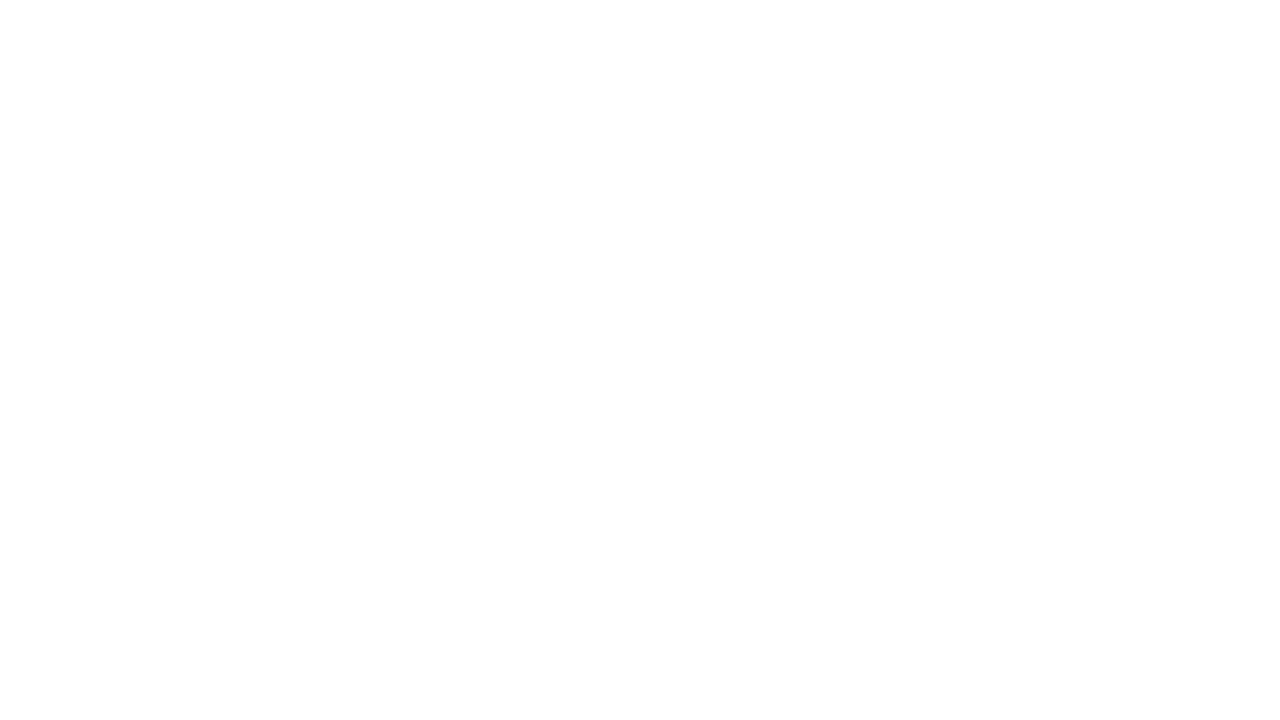

Job search results loaded successfully
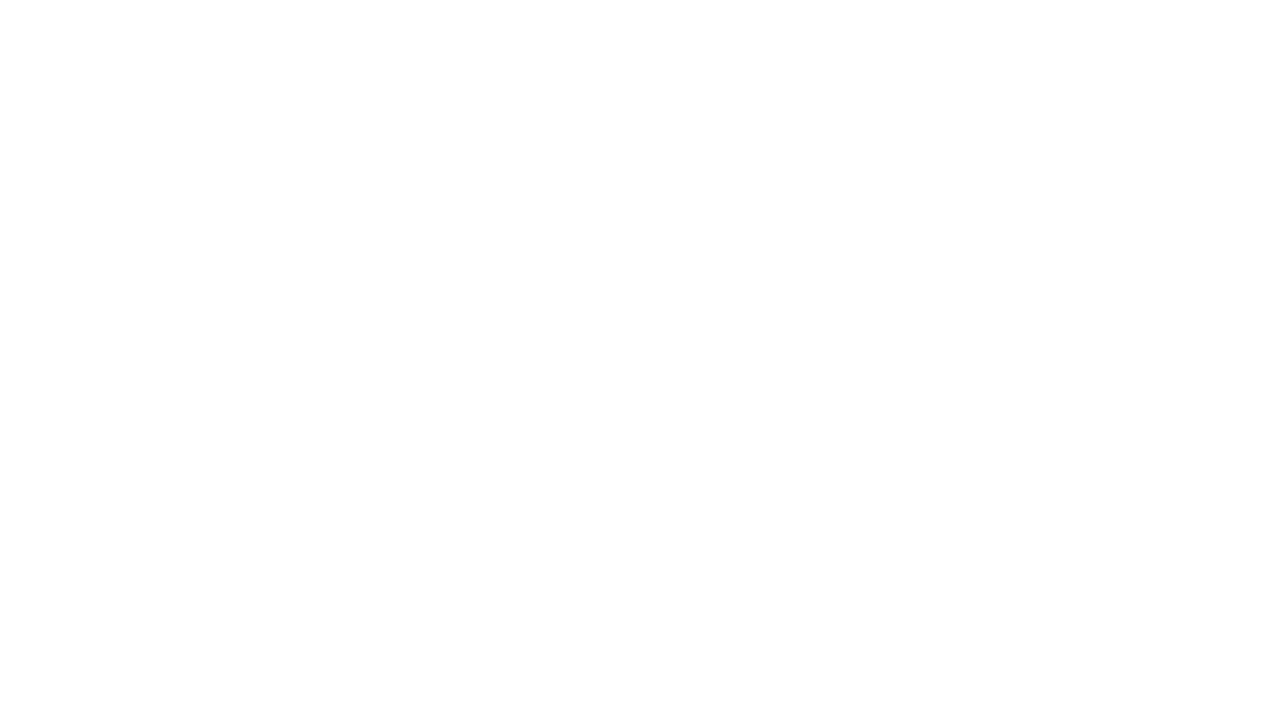

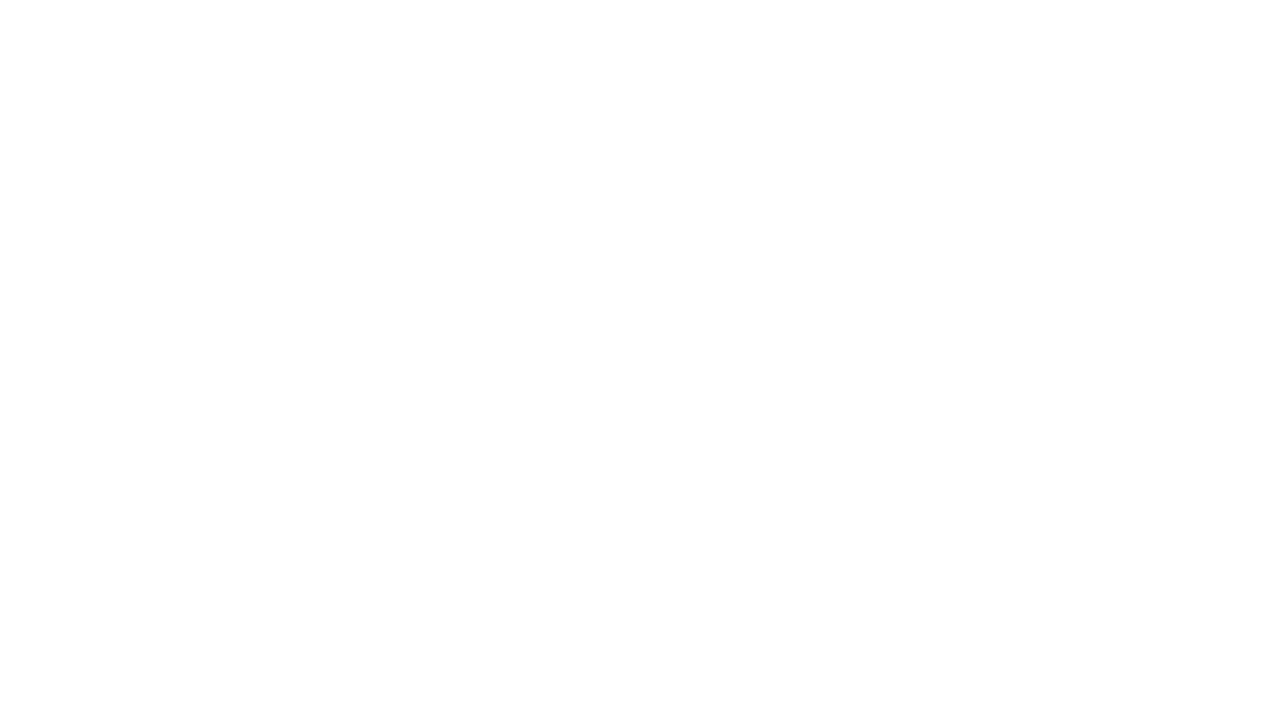